Tests multiple window handling by navigating to windows page, opening a new window, switching between windows and reading content from both

Starting URL: https://the-internet.herokuapp.com/

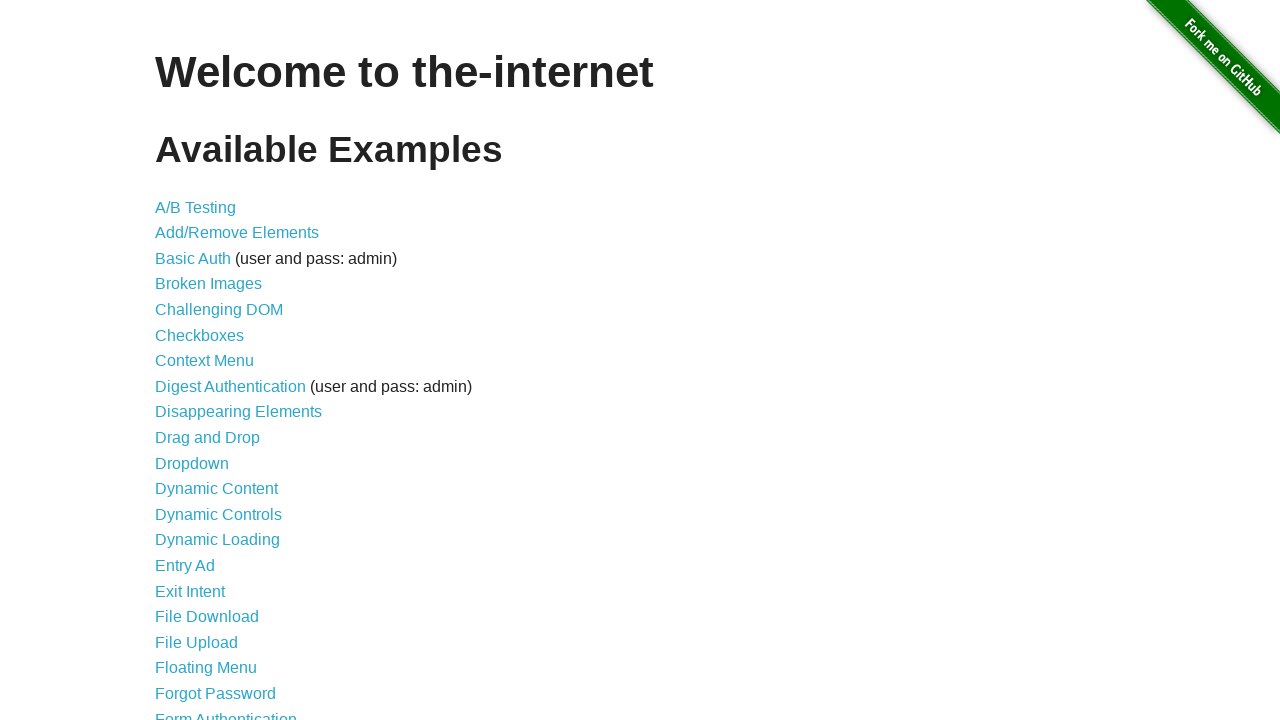

Clicked on Windows link to navigate to windows page at (218, 369) on a[href='/windows']
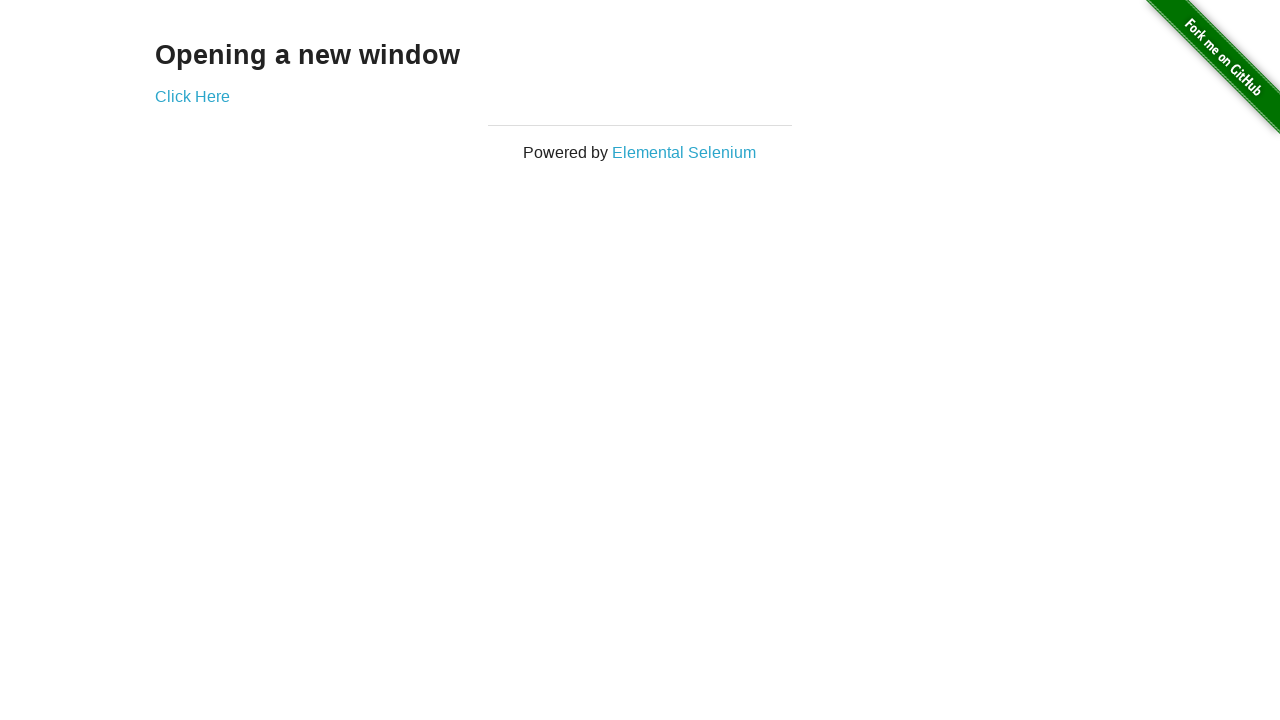

Clicked link to open new window at (192, 96) on a[href='/windows/new']
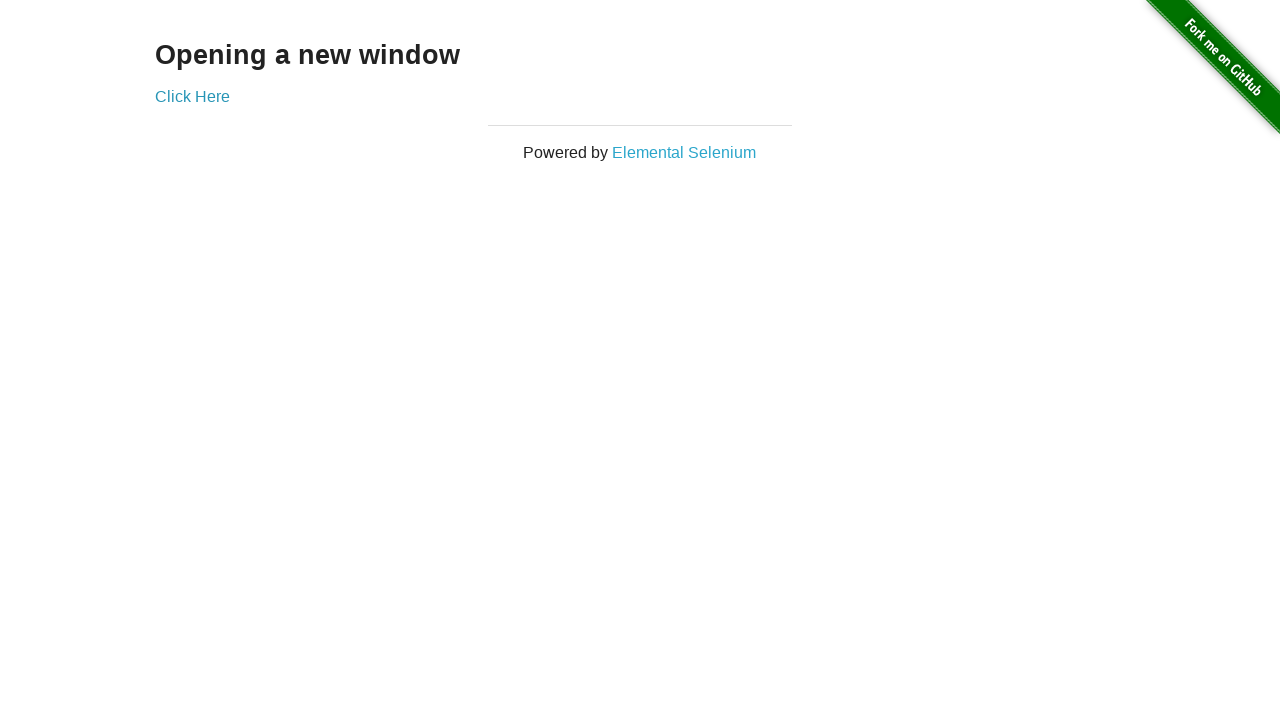

Obtained reference to newly opened window
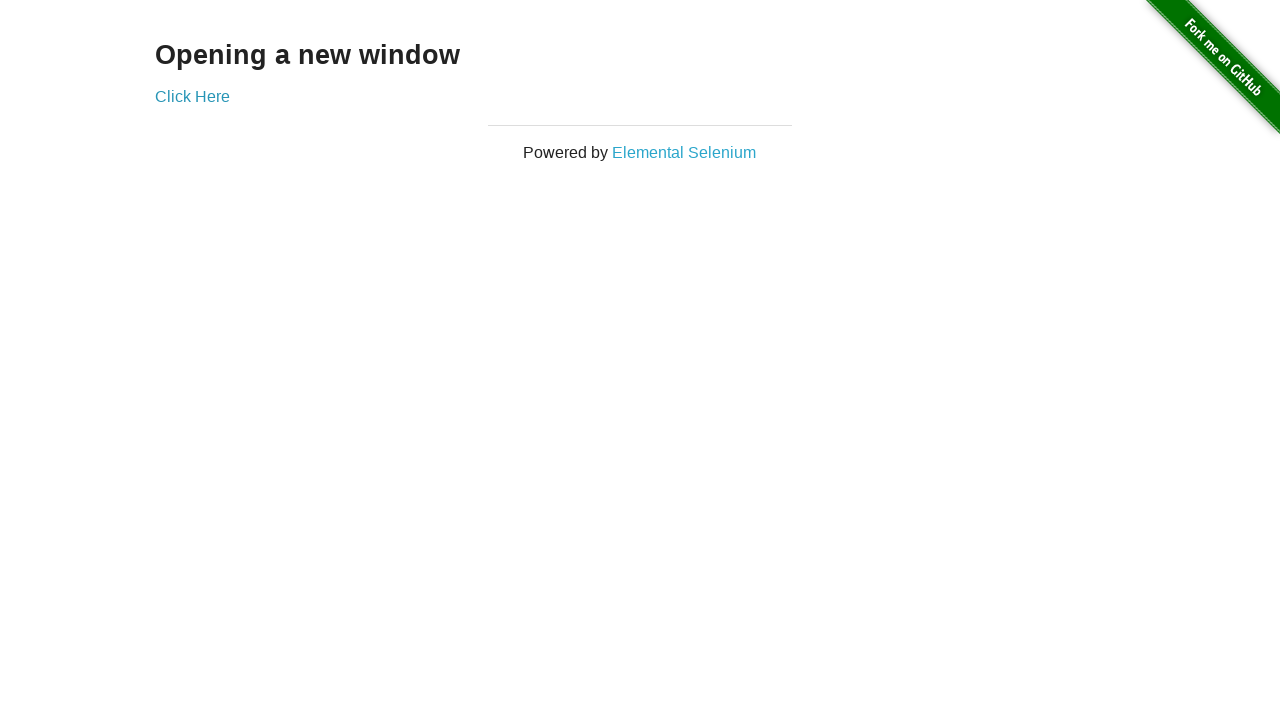

Waited for heading element to load in child window
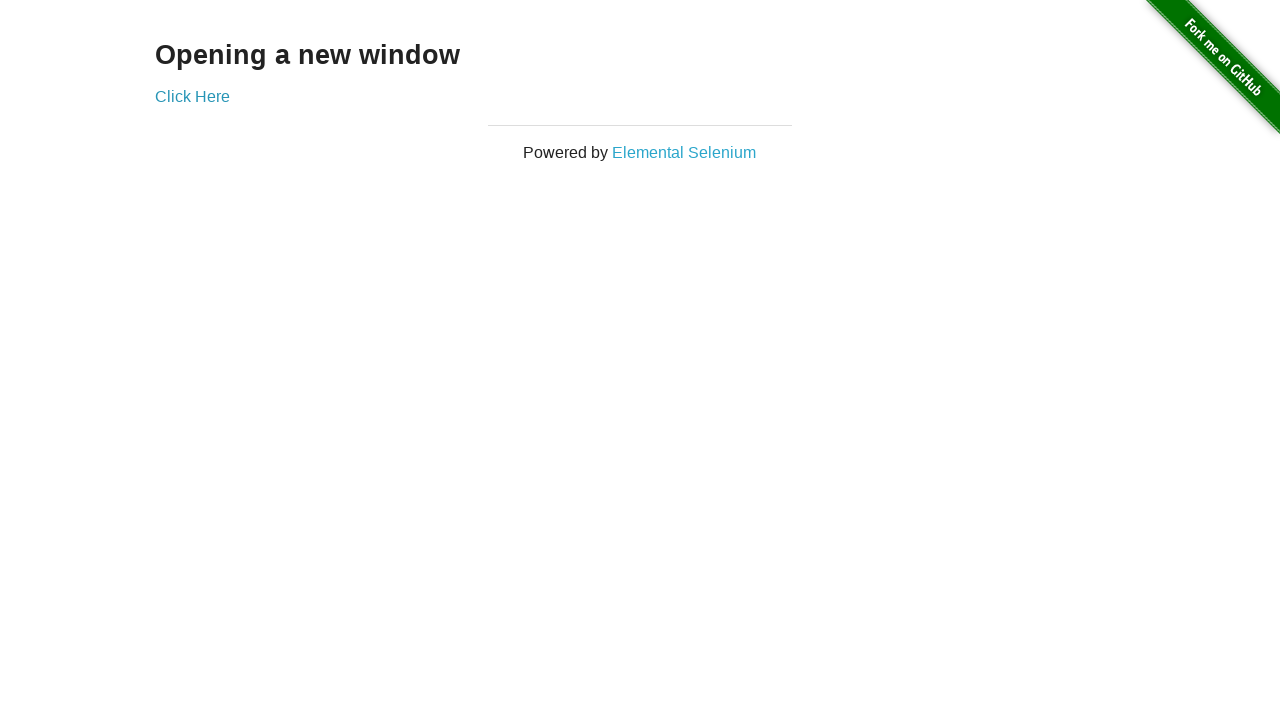

Retrieved text from child window: 'New Window'
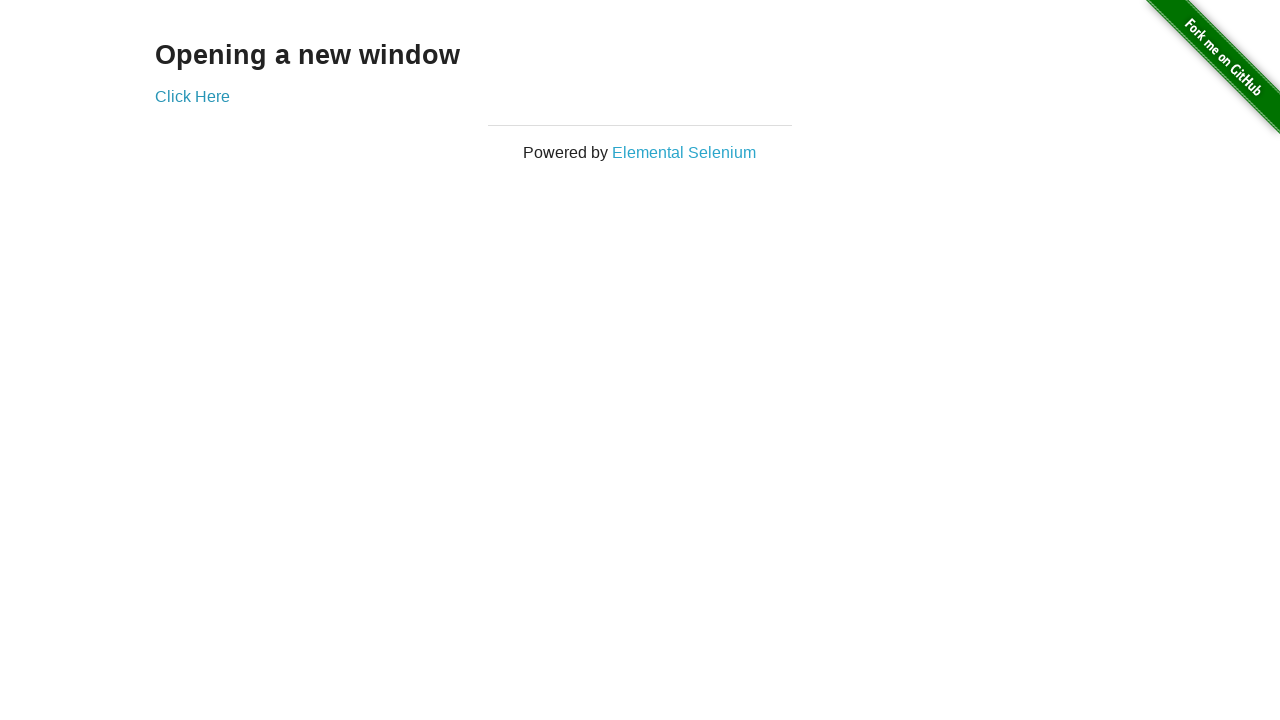

Retrieved text from parent window: 'Opening a new window'
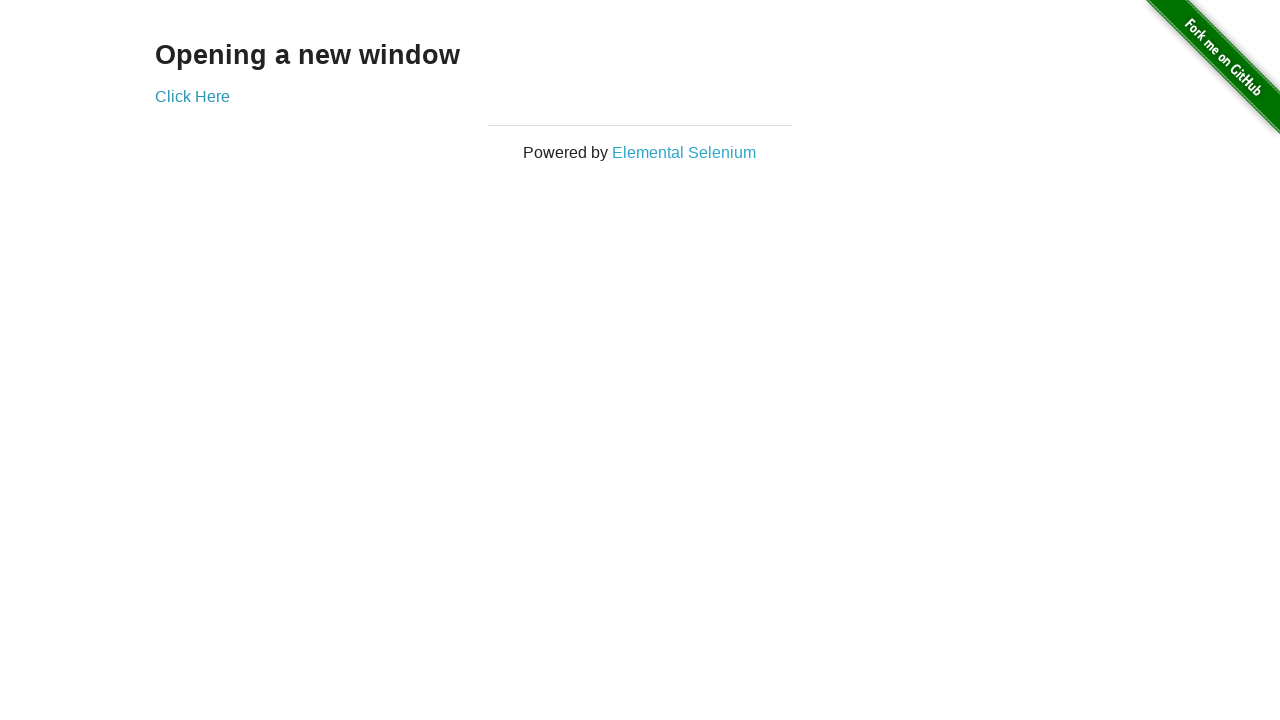

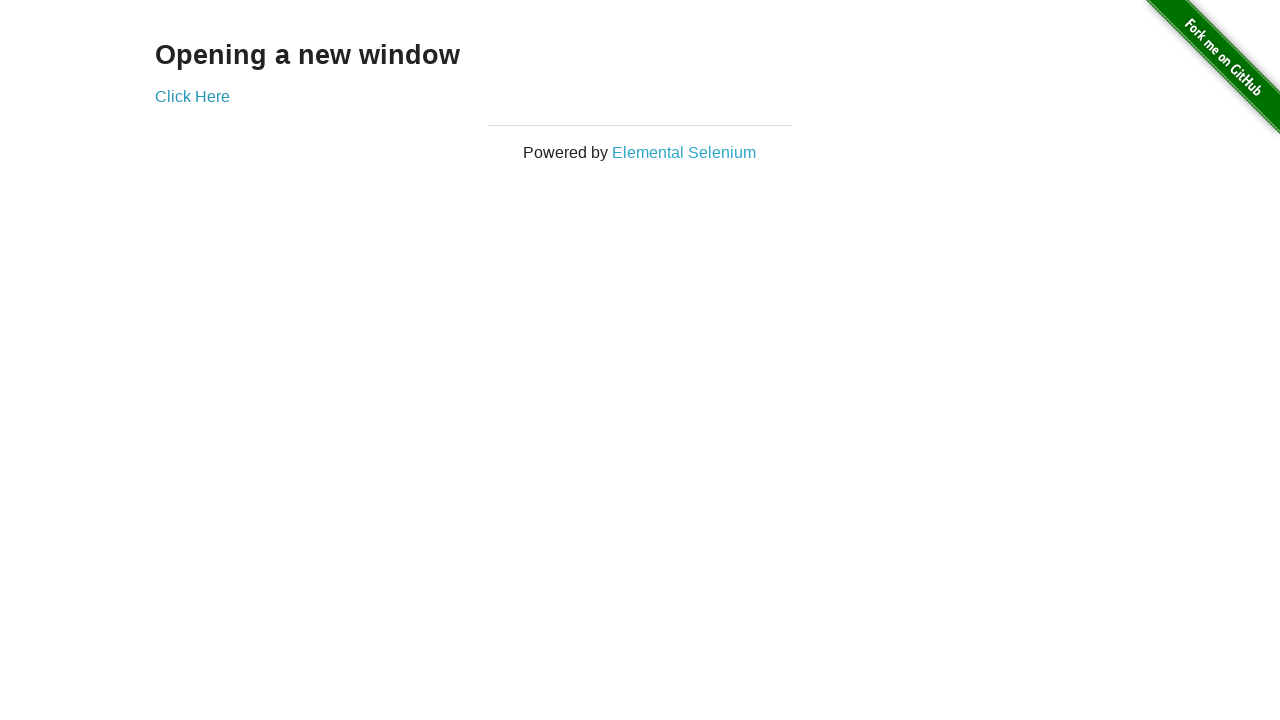